Navigates to the Applitools demo page and clicks the login button to verify navigation to the next page.

Starting URL: https://demo.applitools.com

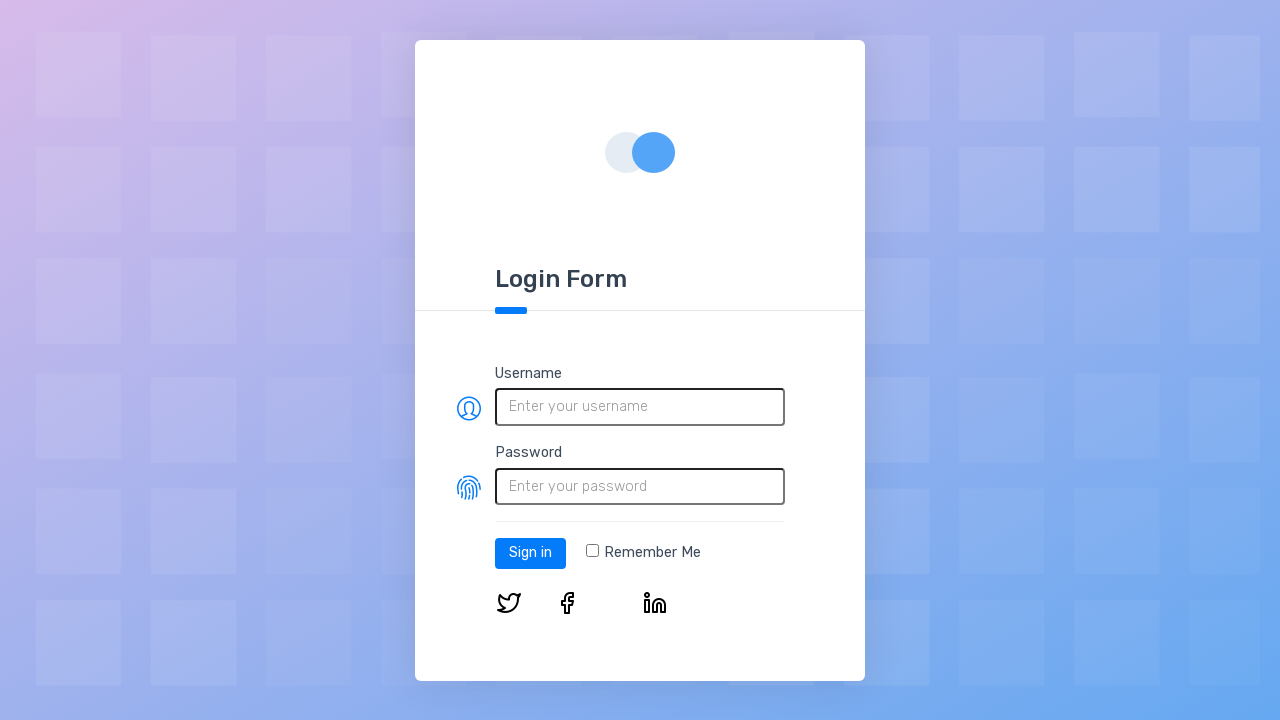

Login button loaded on Applitools demo page
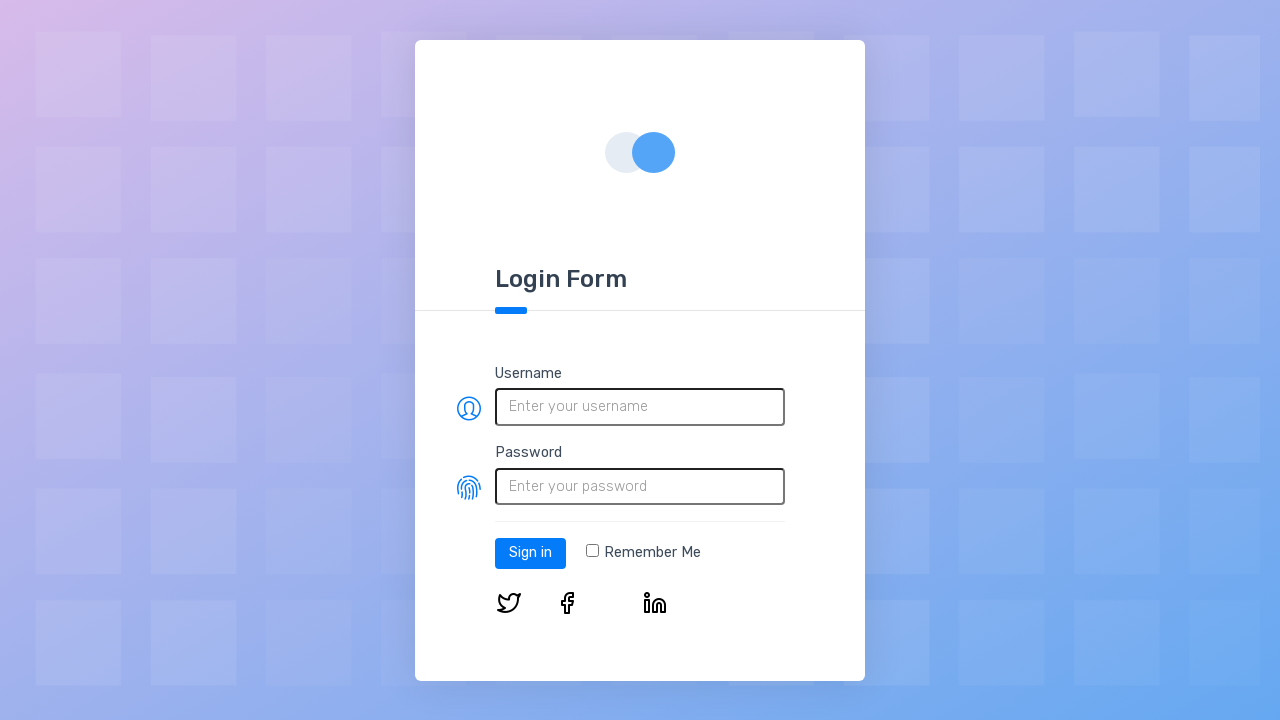

Clicked login button to navigate to next page at (530, 553) on #log-in
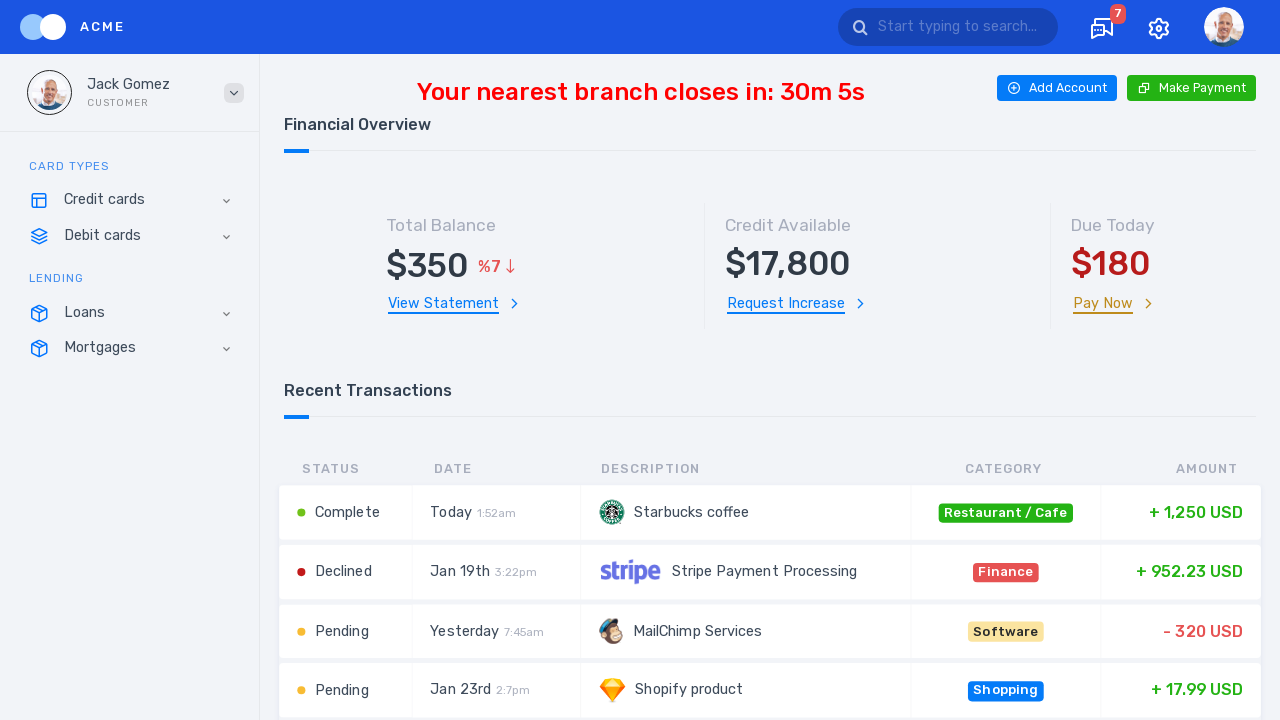

Page navigation completed after login
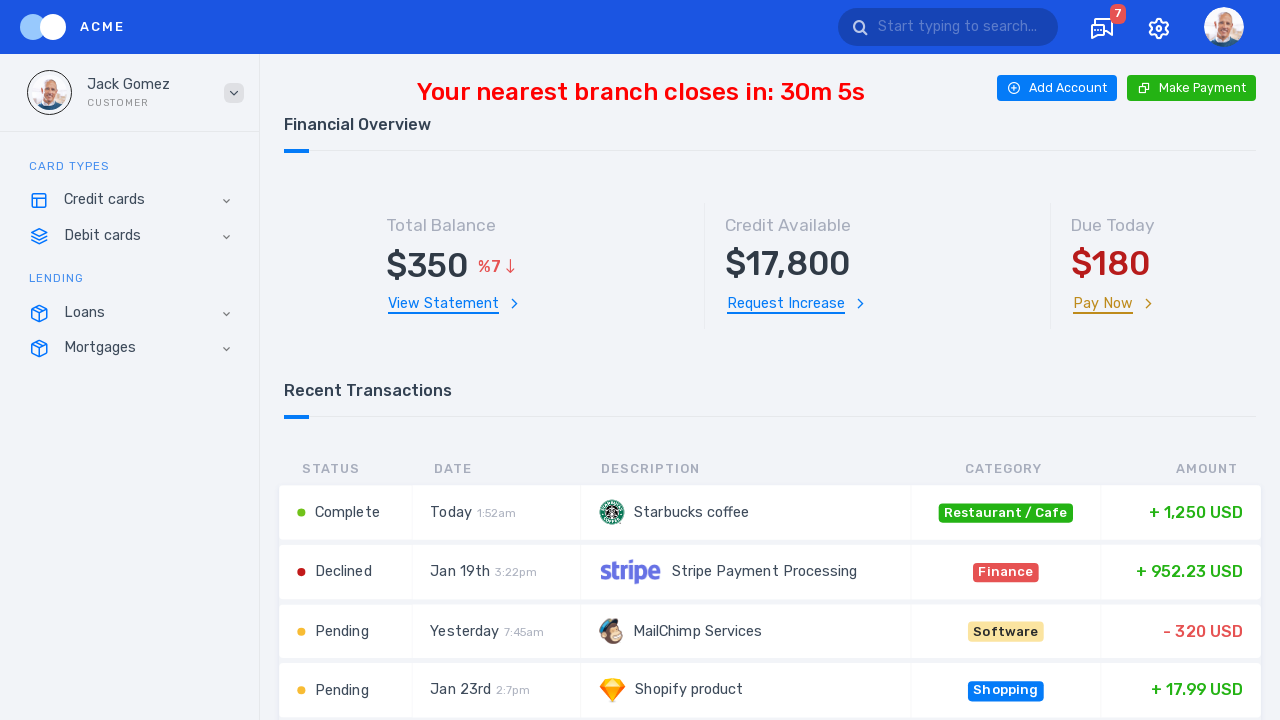

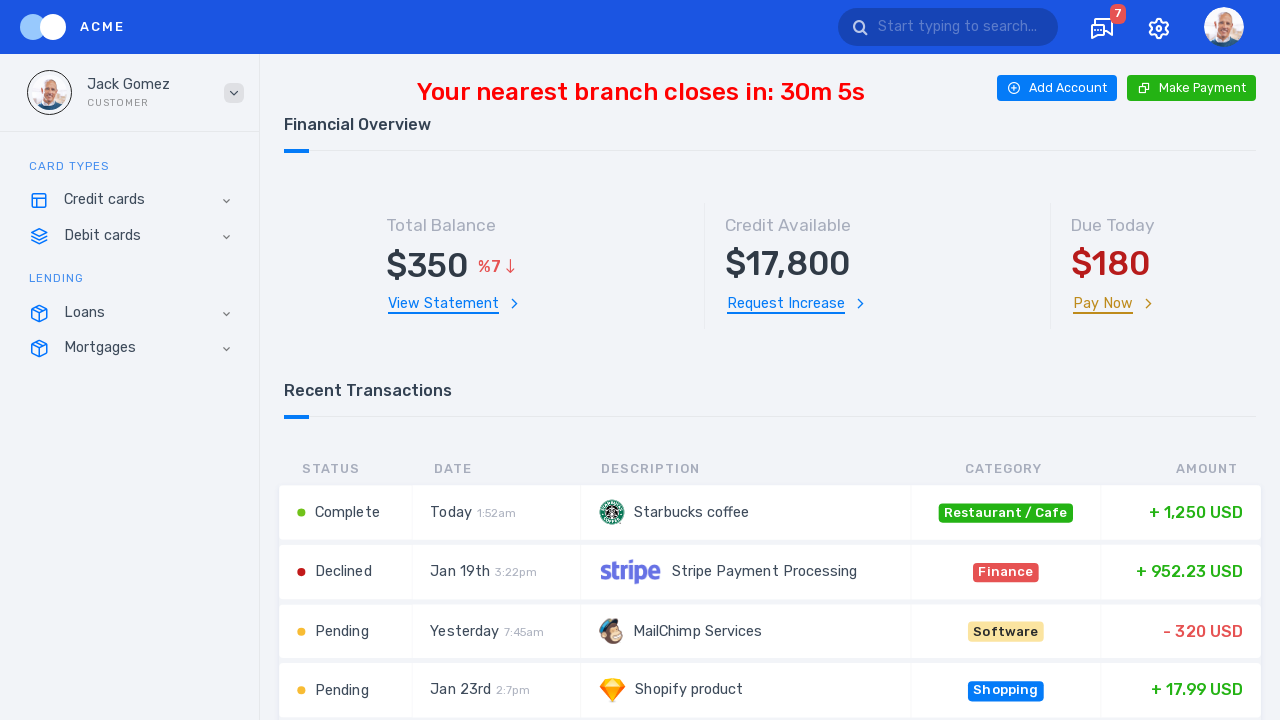